Tests jQuery UI datepicker functionality by opening the calendar and selecting a specific date (17th July 2021)

Starting URL: https://jqueryui.com/datepicker/#date-range/

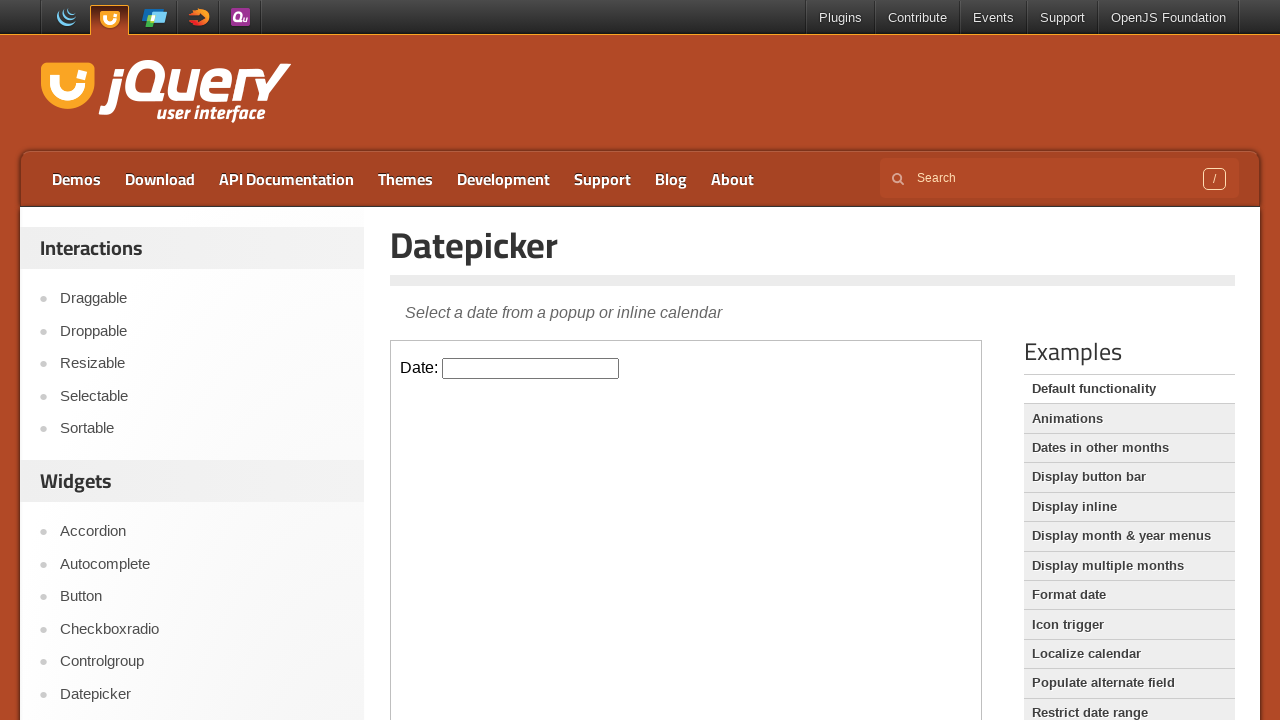

Clicked datepicker input field in iframe at (531, 368) on iframe >> nth=0 >> internal:control=enter-frame >> #datepicker
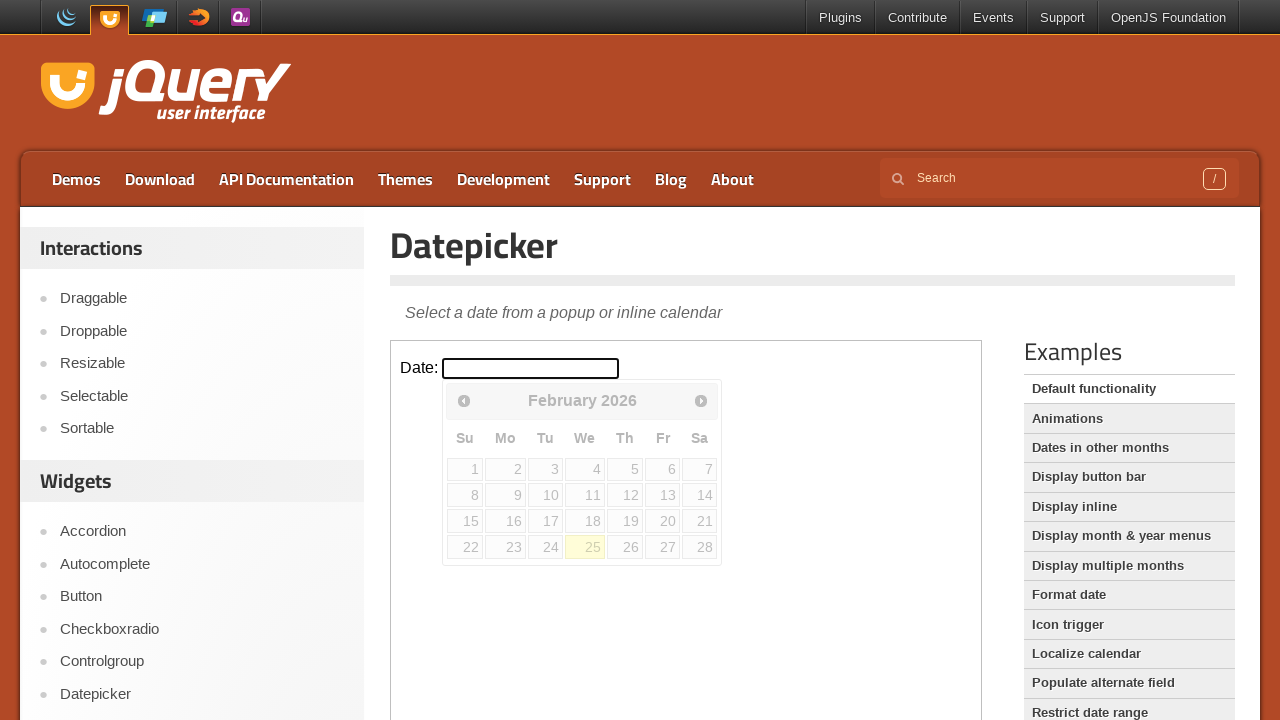

Found and clicked the 17th of July 2021 in the calendar grid at (545, 521) on iframe >> nth=0 >> internal:control=enter-frame >> //div[@id='ui-datepicker-div'
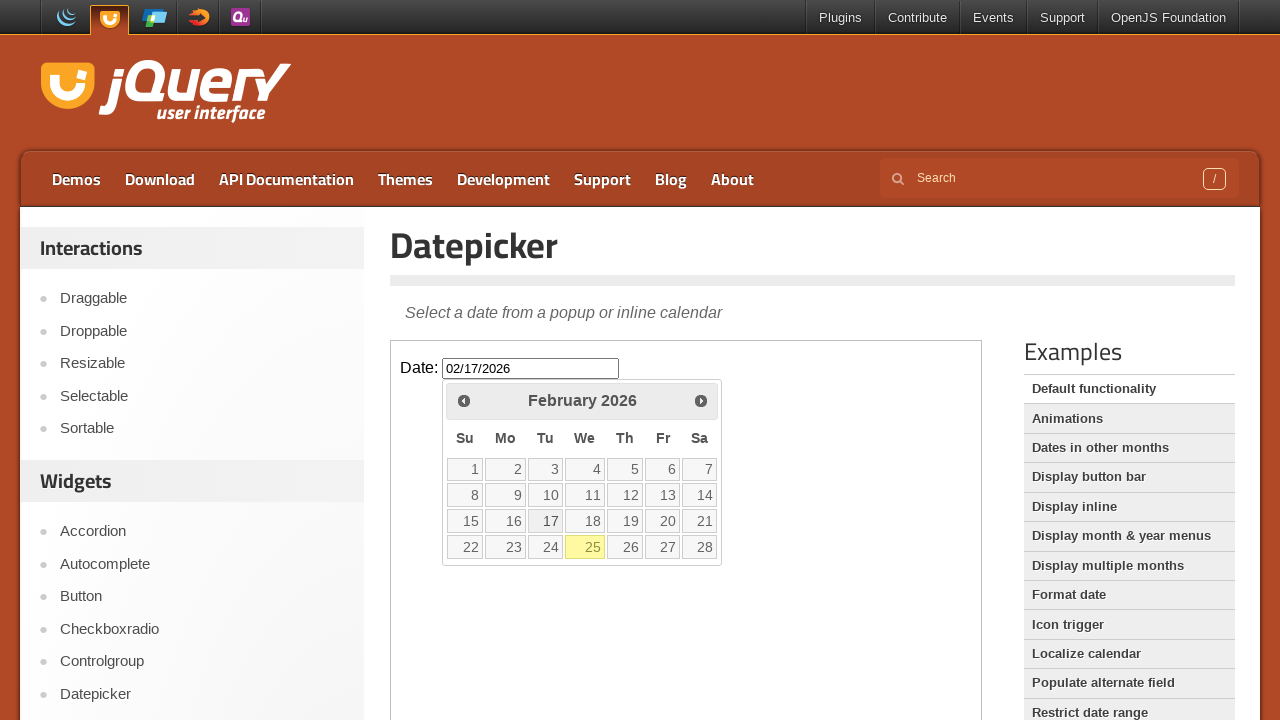

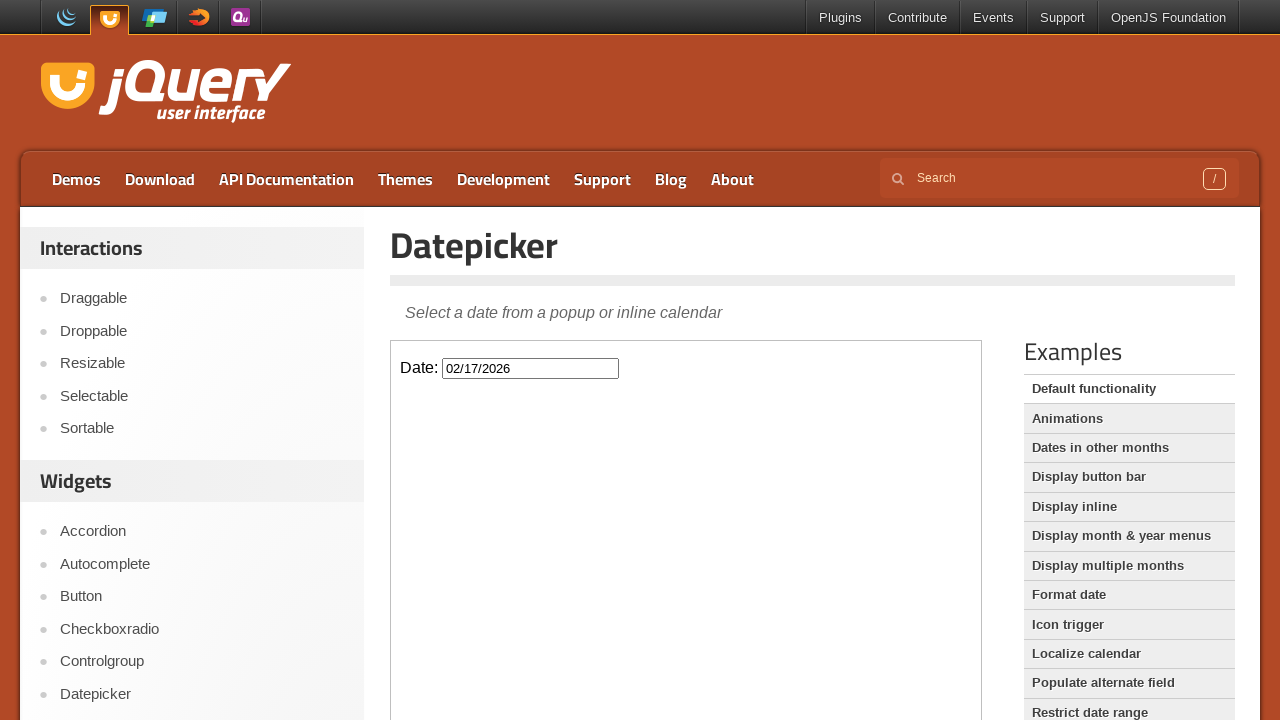